Tests interaction with Shadow DOM elements on the Polymer Project shop demo site by navigating through nested shadow roots and clicking a shop button

Starting URL: https://shop.polymer-project.org/

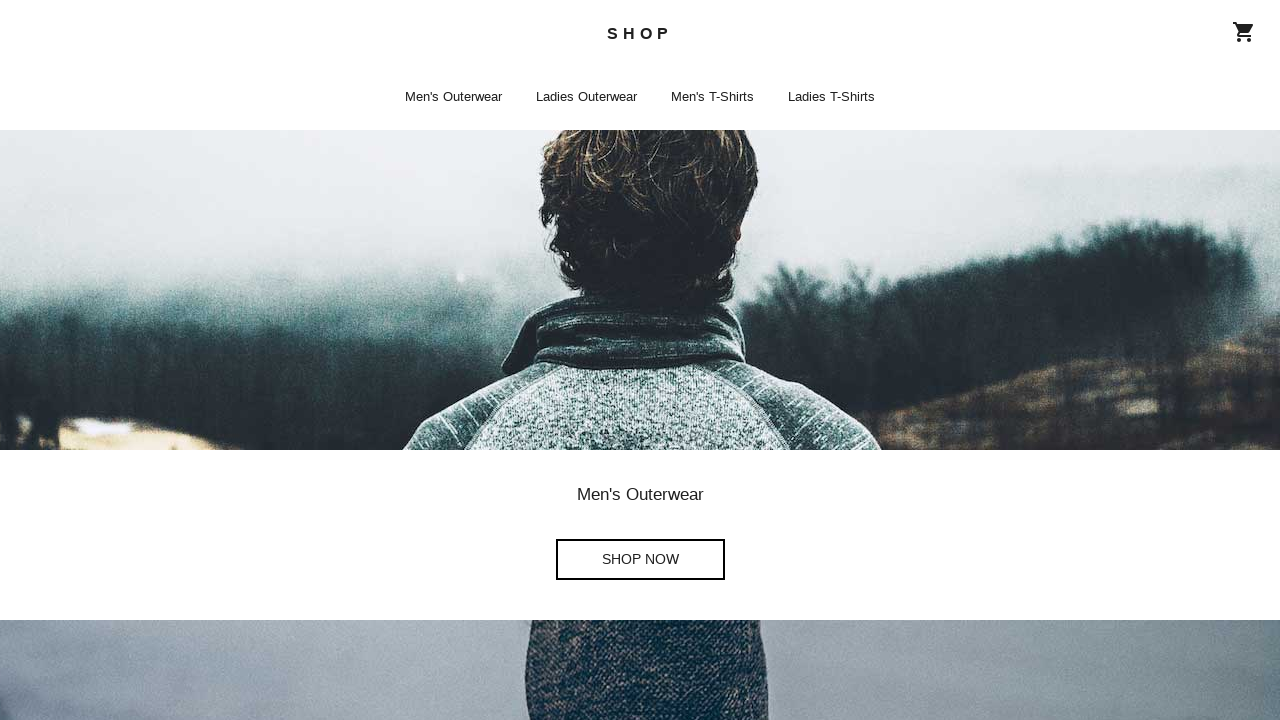

Waited for shop-app element to be present in Shadow DOM
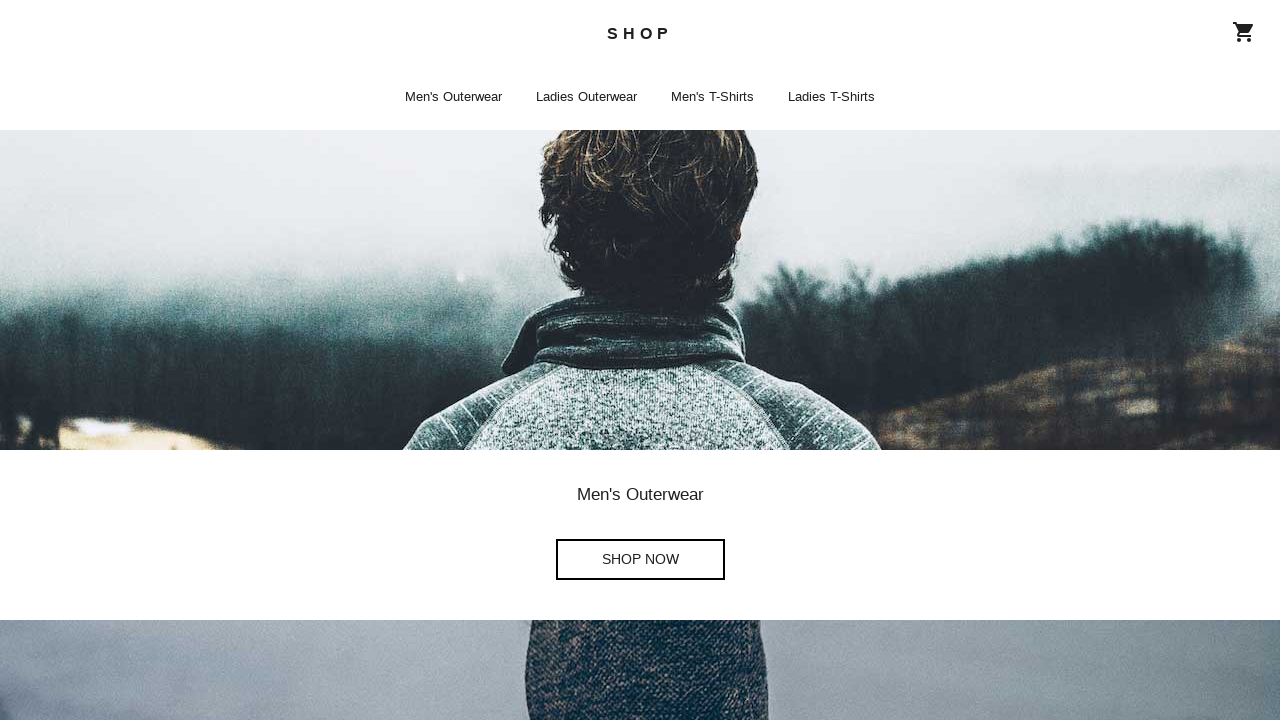

Clicked shop button by traversing nested shadow roots (shop-app >> shop-home >> shop-button > a) at (640, 560) on shop-app >> shop-home >> shop-button > a
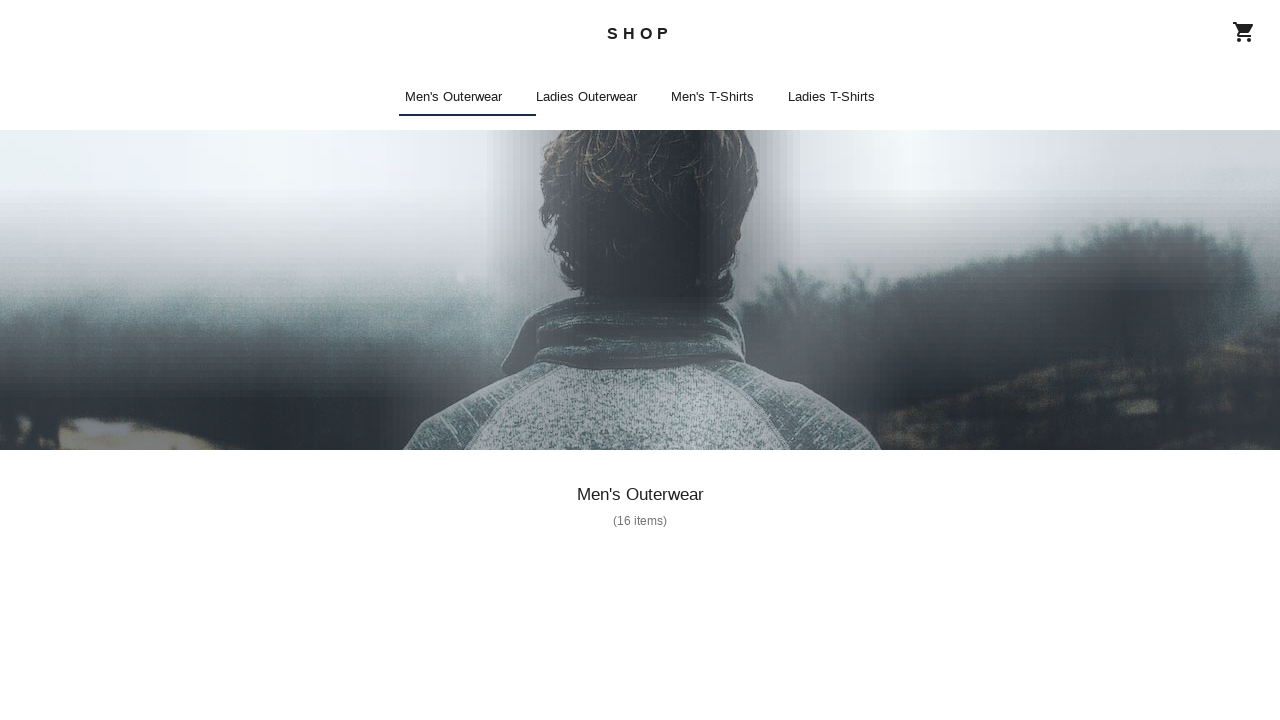

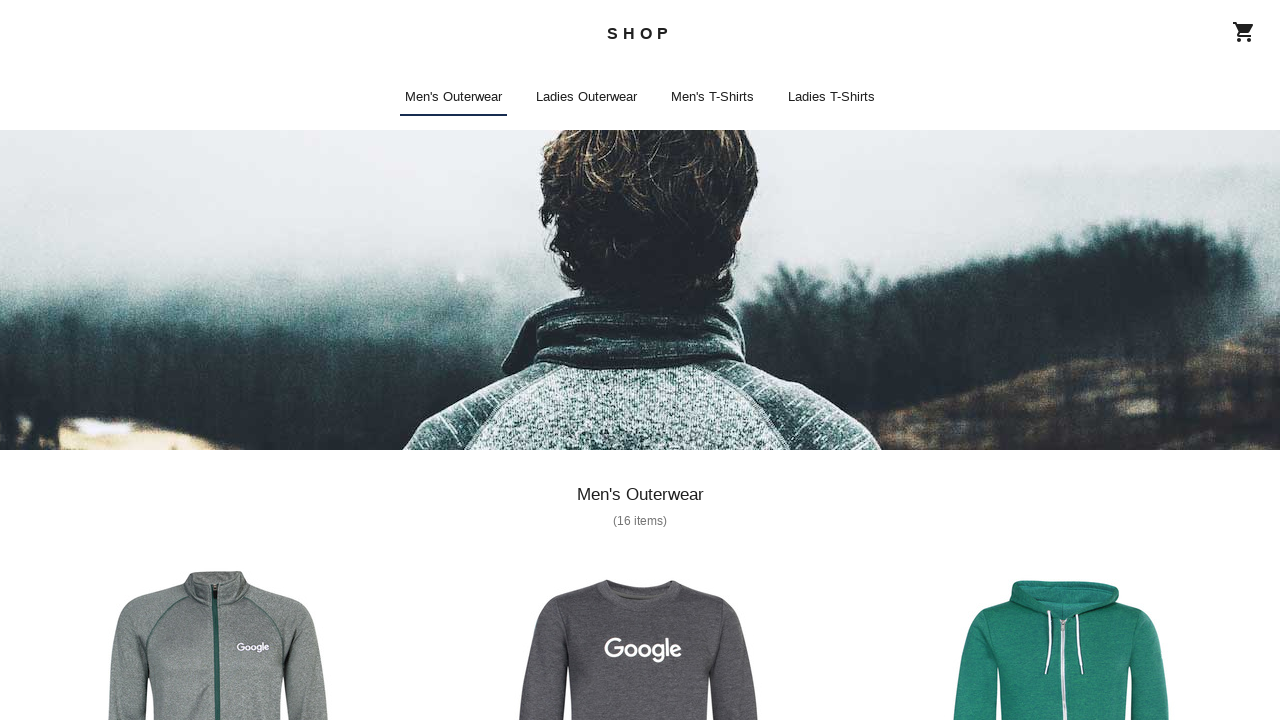